Tests mouse click actions including double-click and right-click on buttons, verifying the corresponding messages appear

Starting URL: https://demoqa.com/buttons

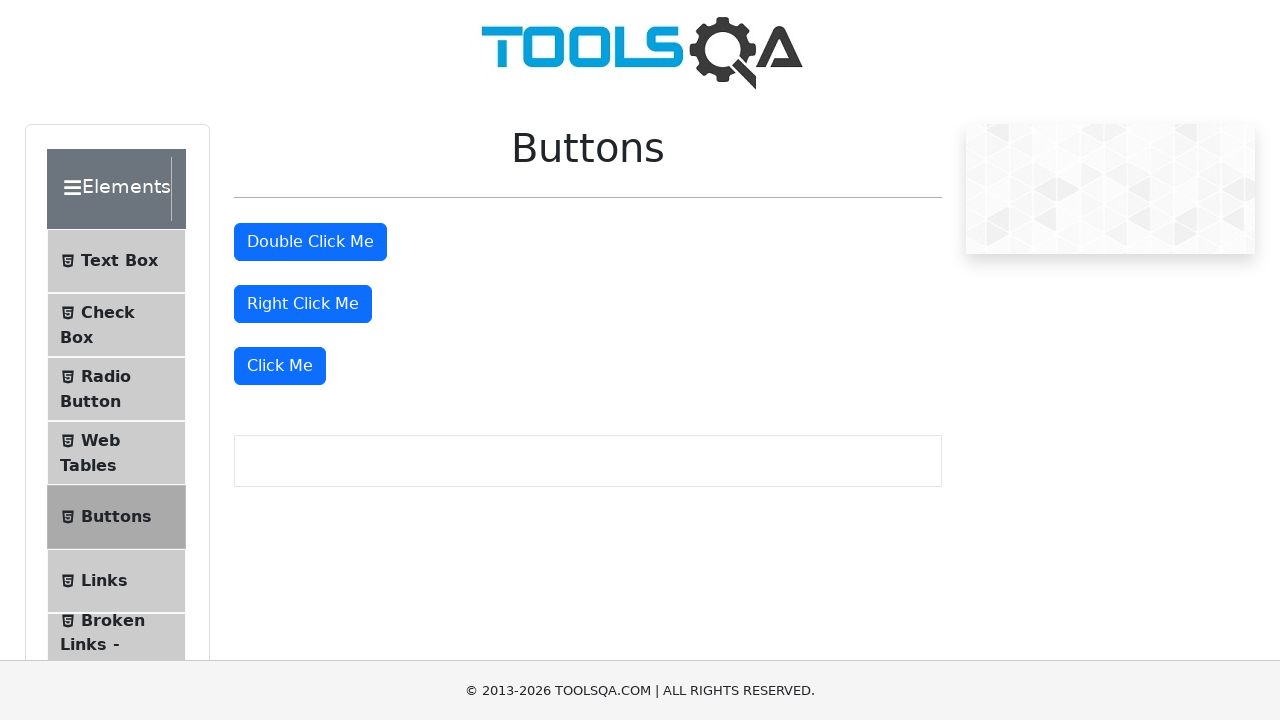

Double-clicked the double click button at (310, 242) on #doubleClickBtn
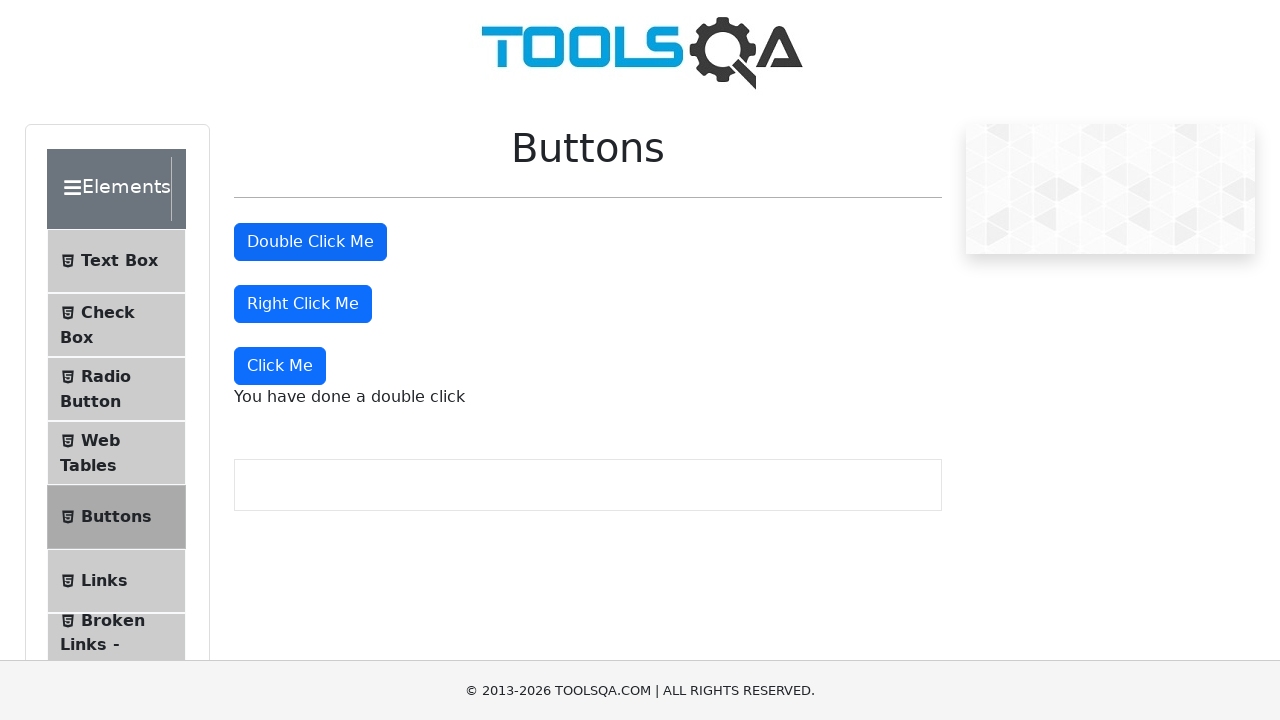

Retrieved double click message text
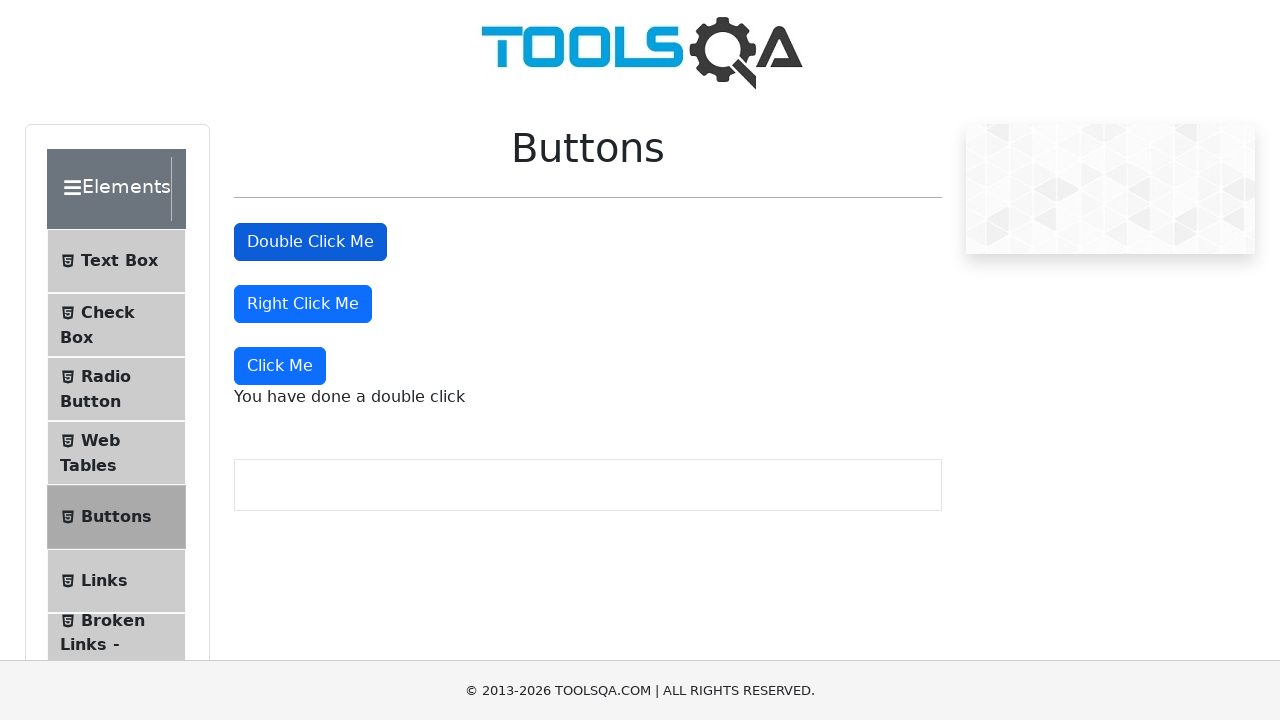

Verified double click message: 'You have done a double click'
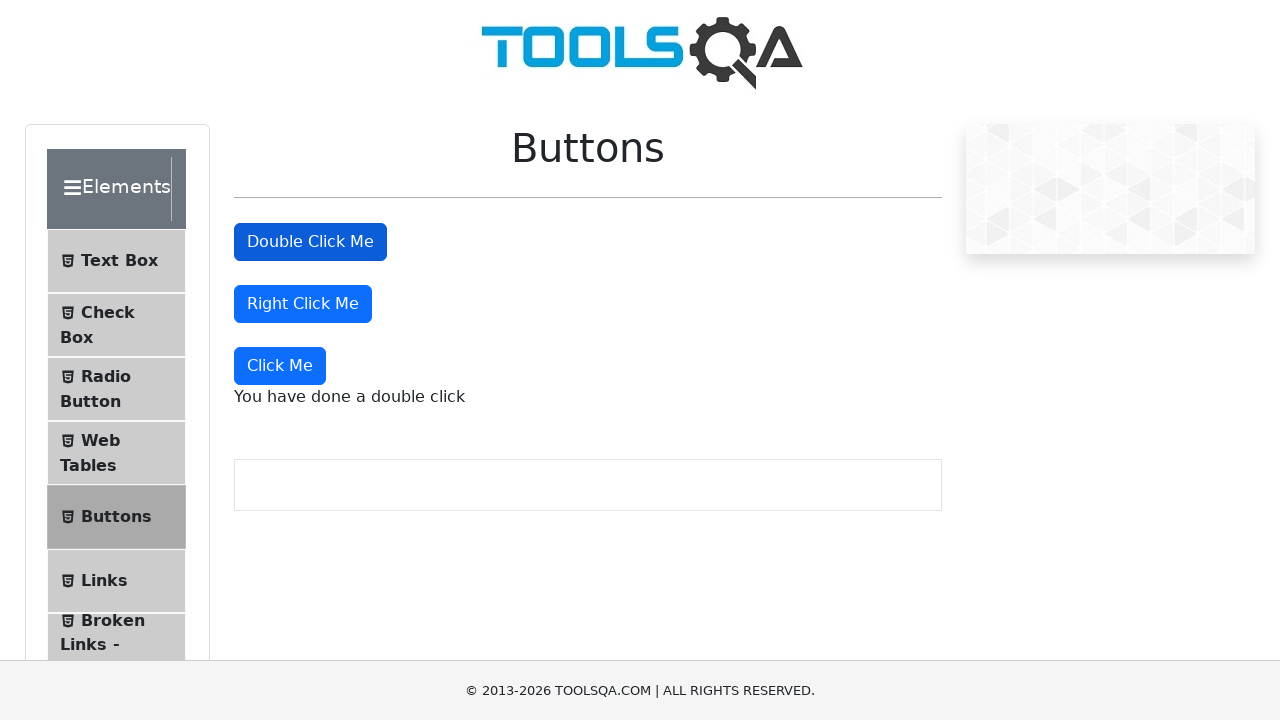

Right-clicked the right click button at (303, 304) on #rightClickBtn
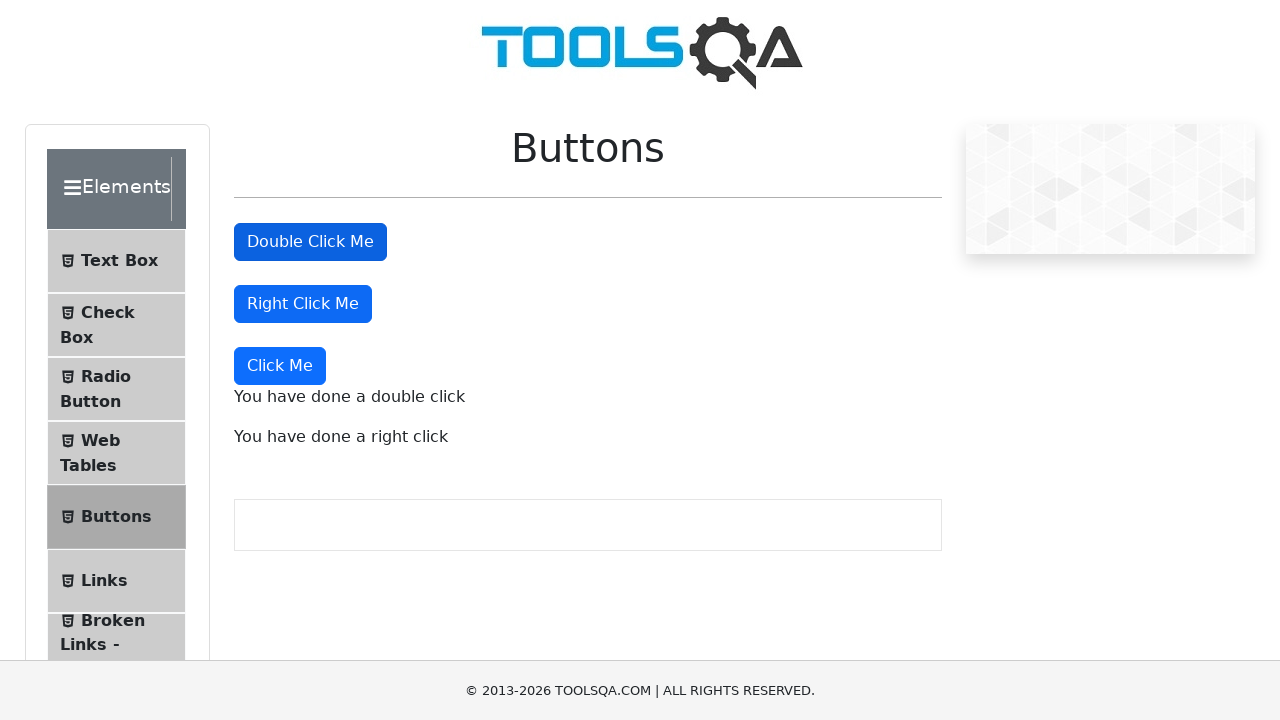

Retrieved right click message text
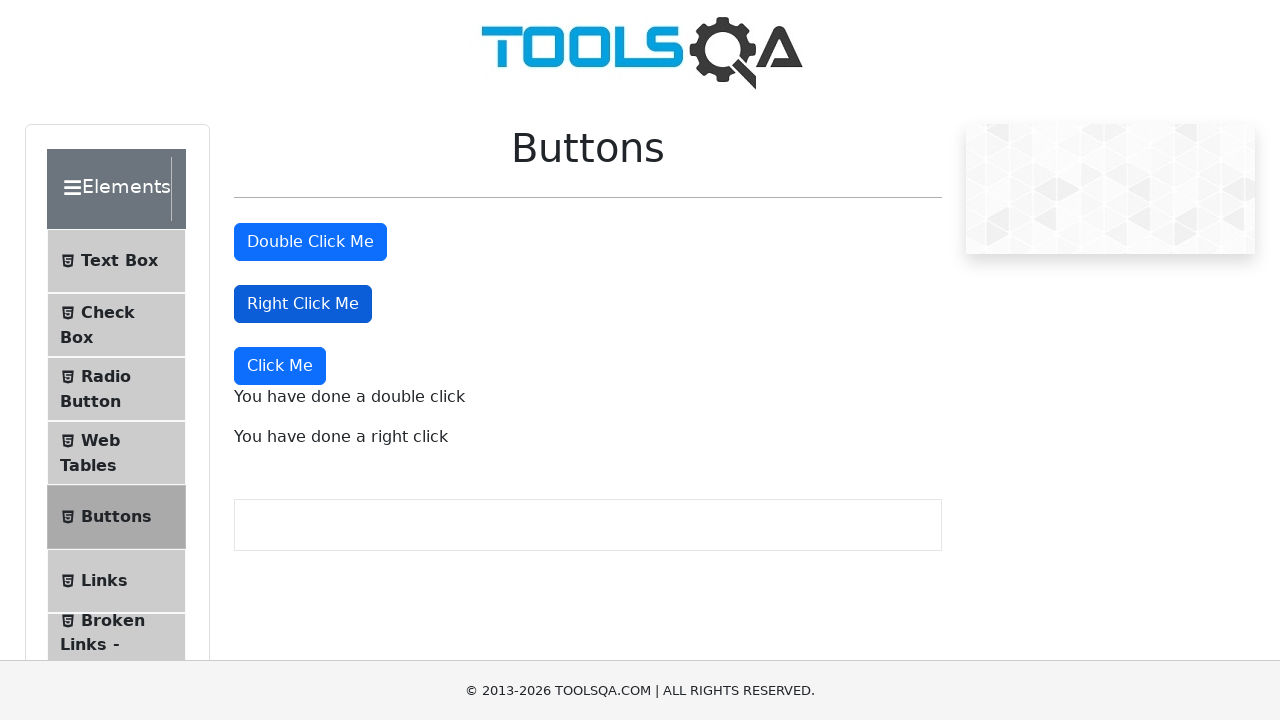

Verified right click message: 'You have done a right click'
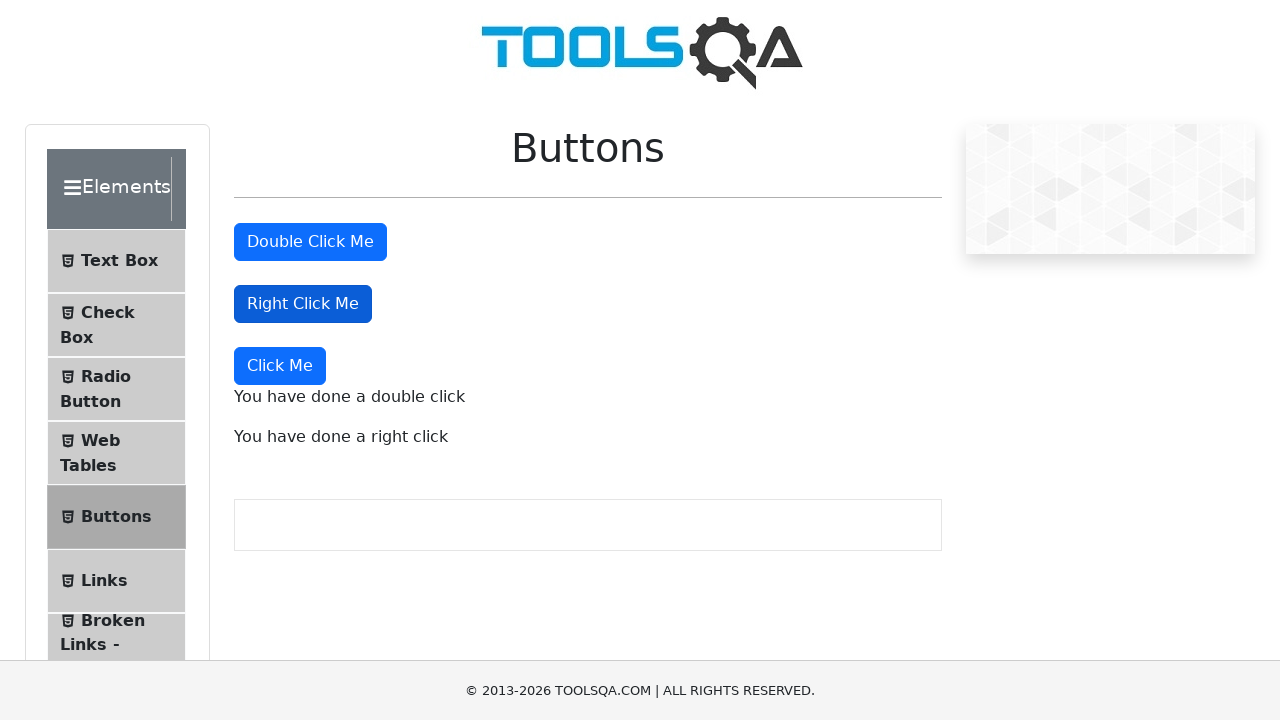

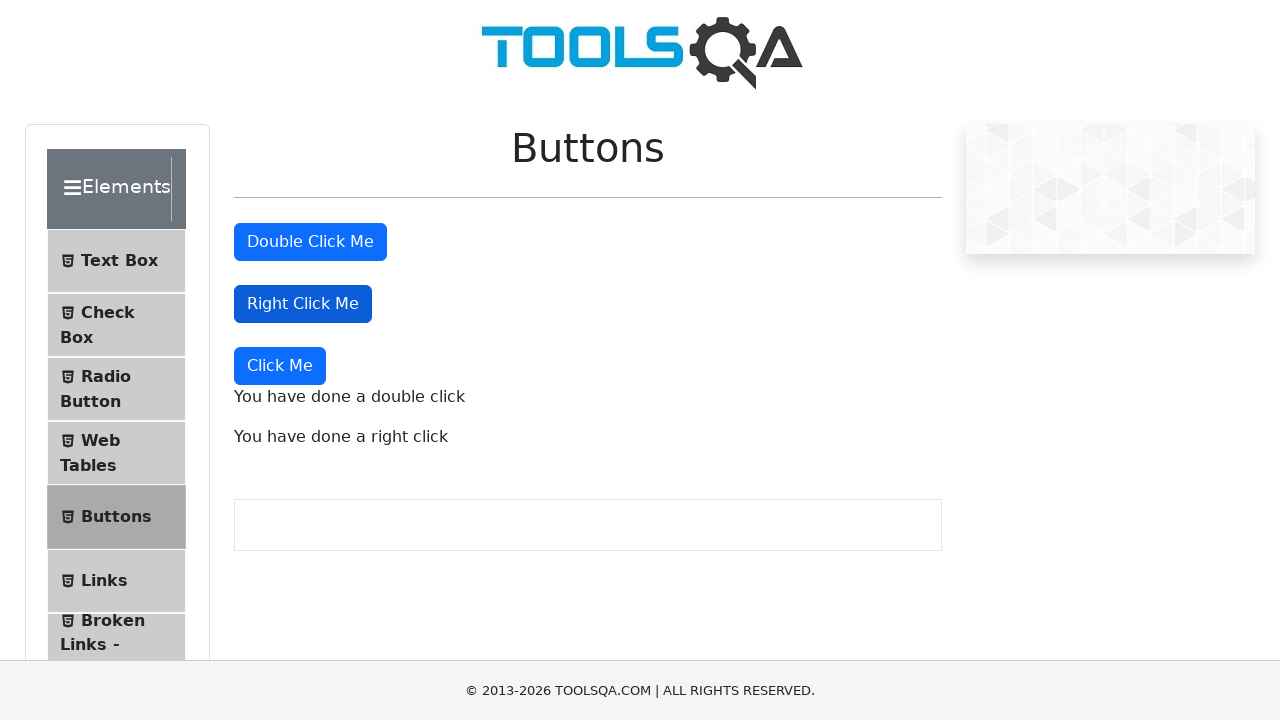